Tests window handling functionality by opening a new window, filling form fields in both windows, and managing window focus

Starting URL: https://www.hyrtutorials.com/p/window-handles-practice.html

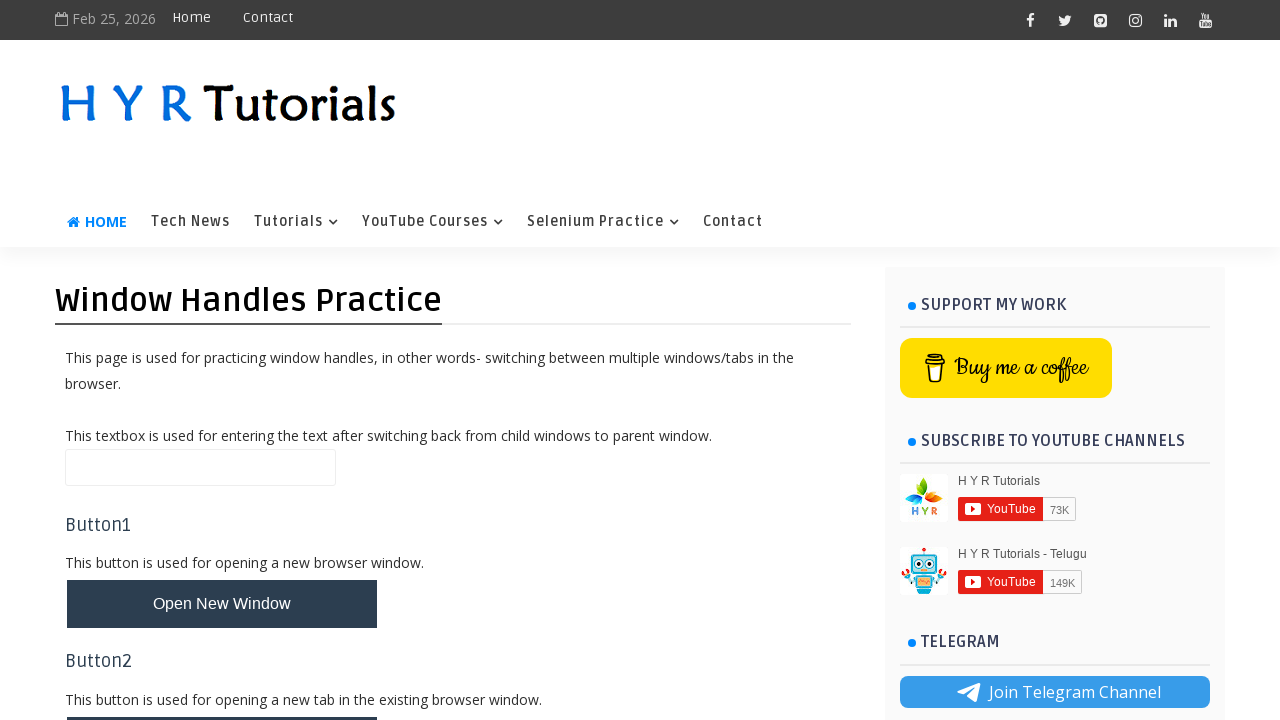

Clicked button to open new window at (222, 604) on #newWindowBtn
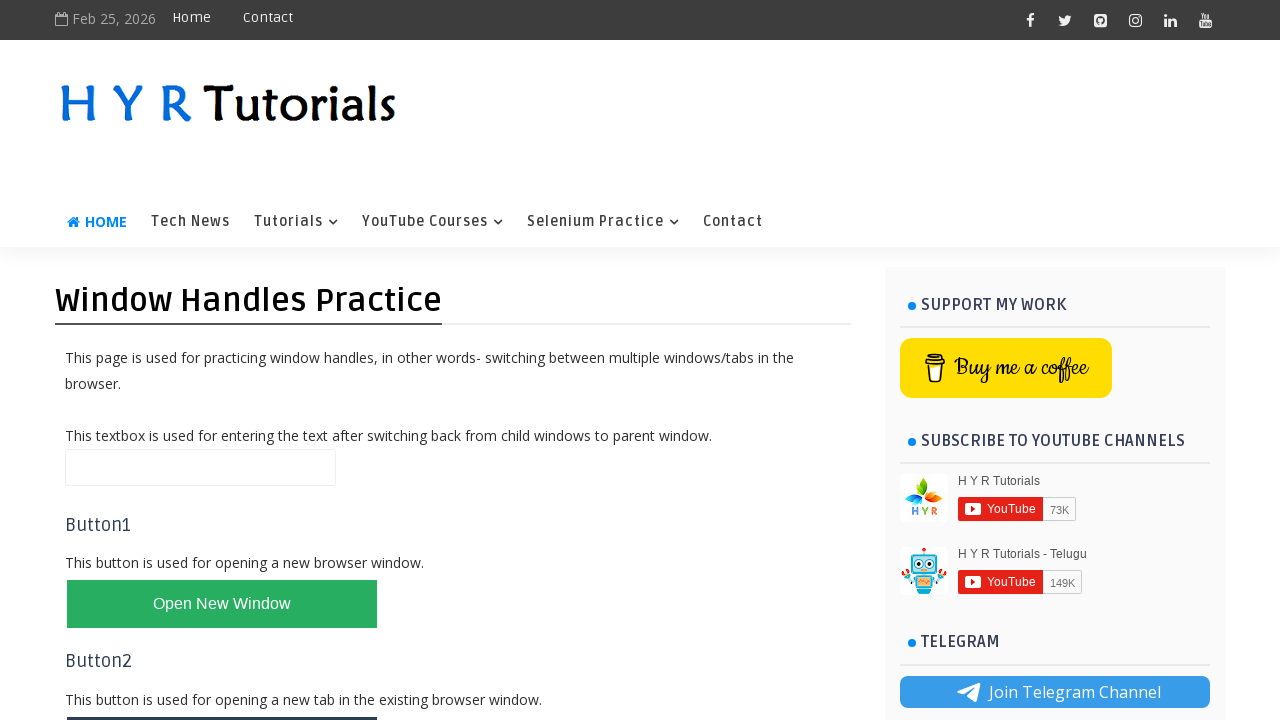

New window opened and captured
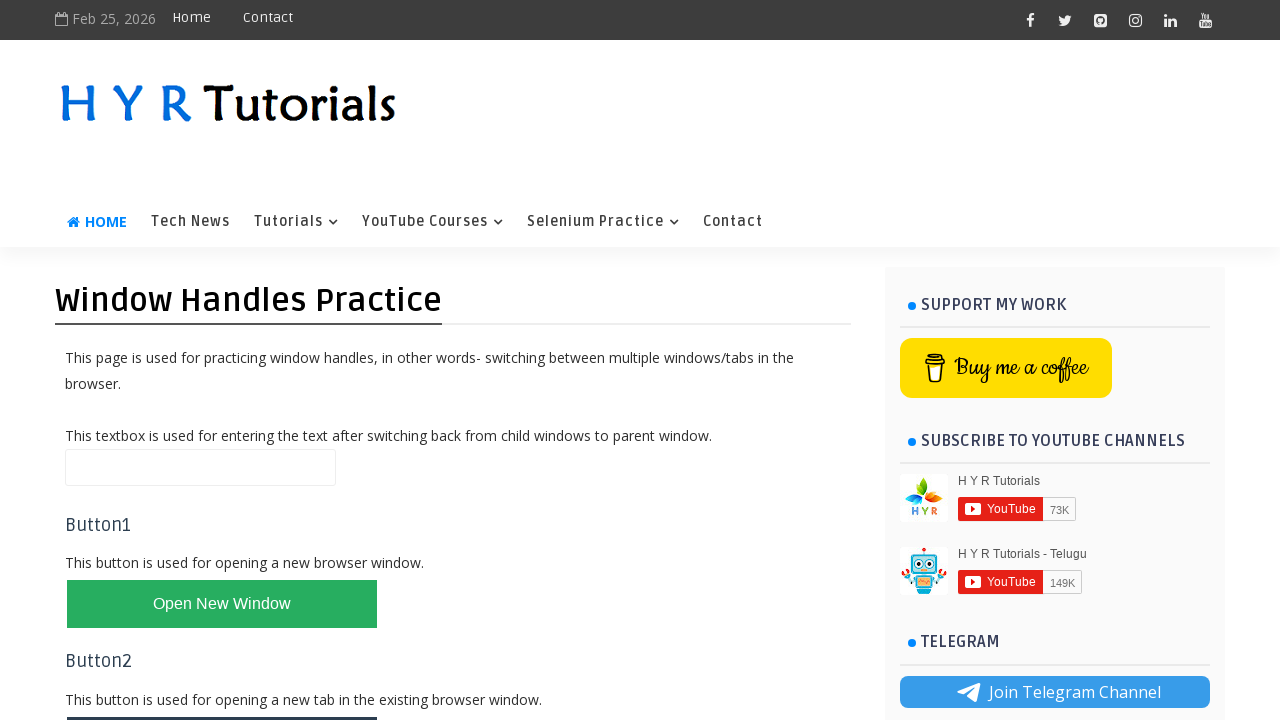

New window page loaded
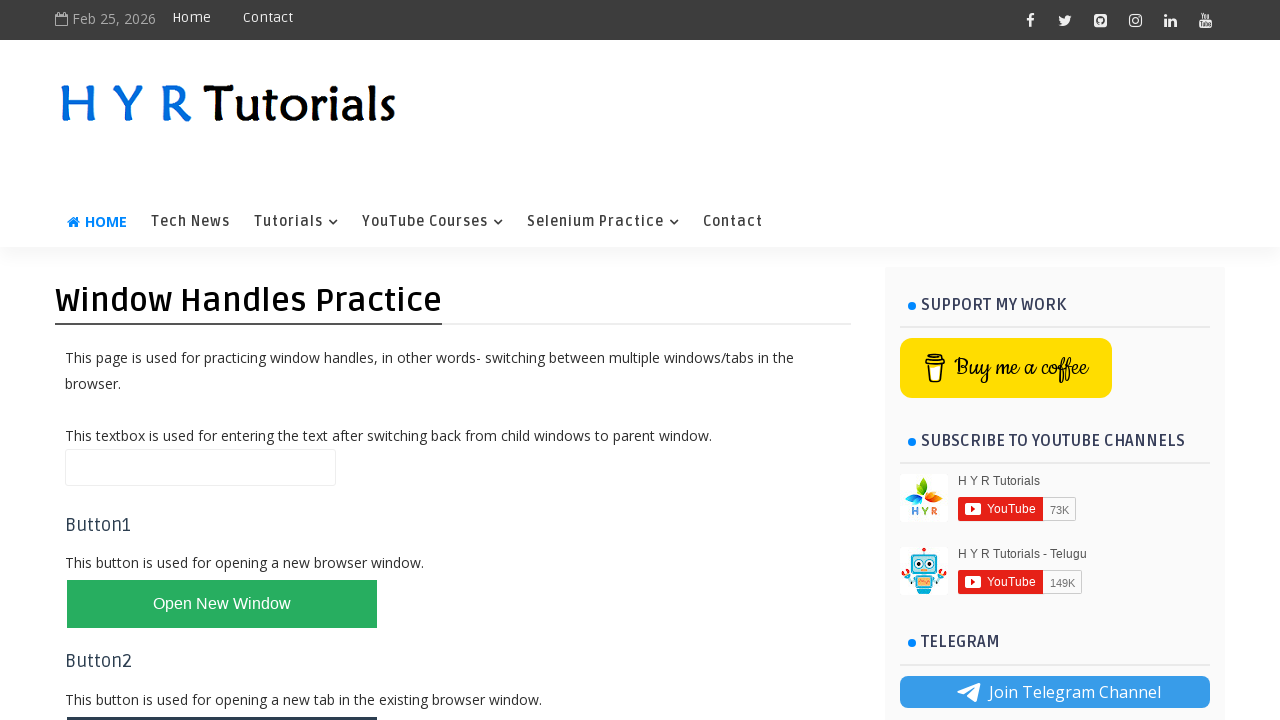

Filled first name field with 'sonali' in new window on #firstName
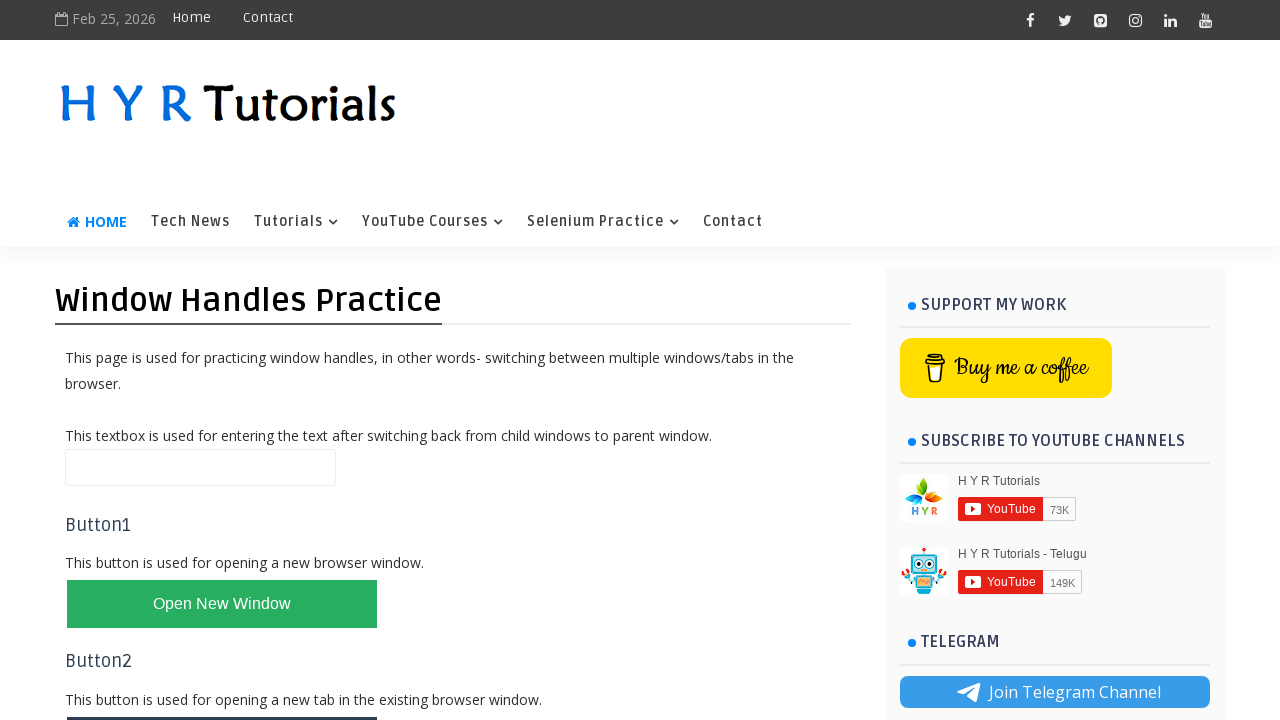

Closed new window
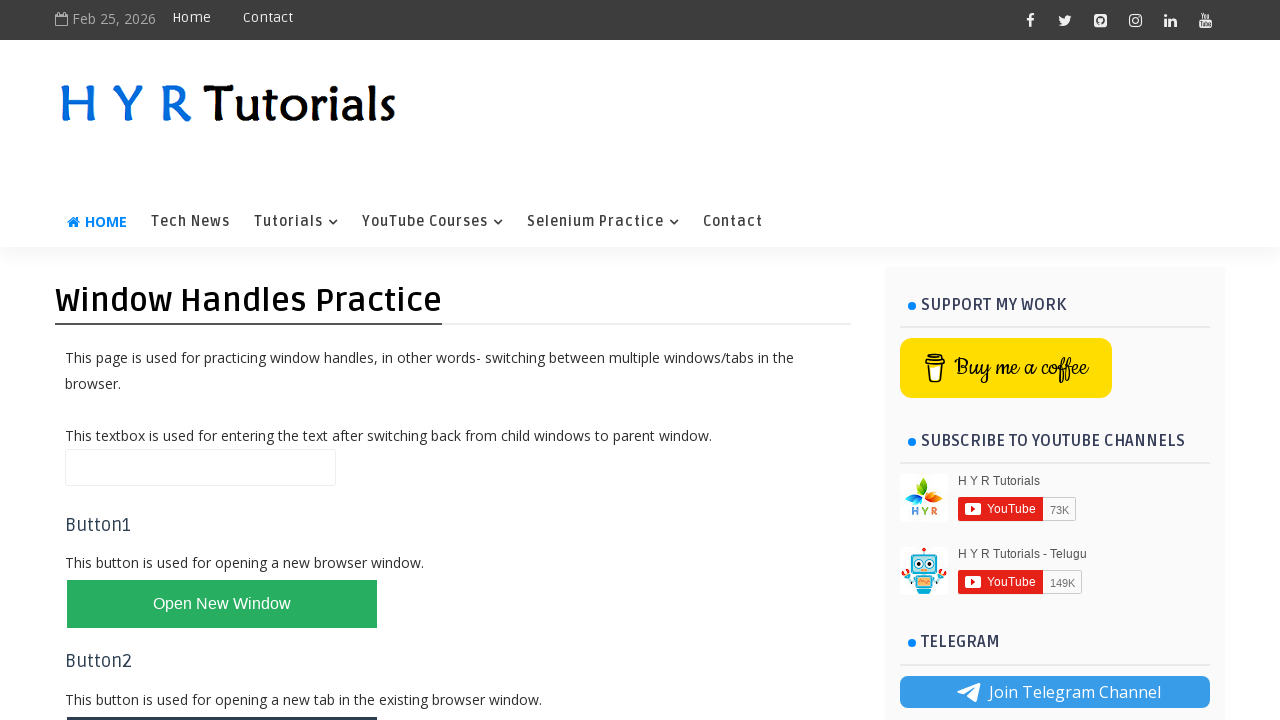

Filled name field with 'sahani' in main window on #name
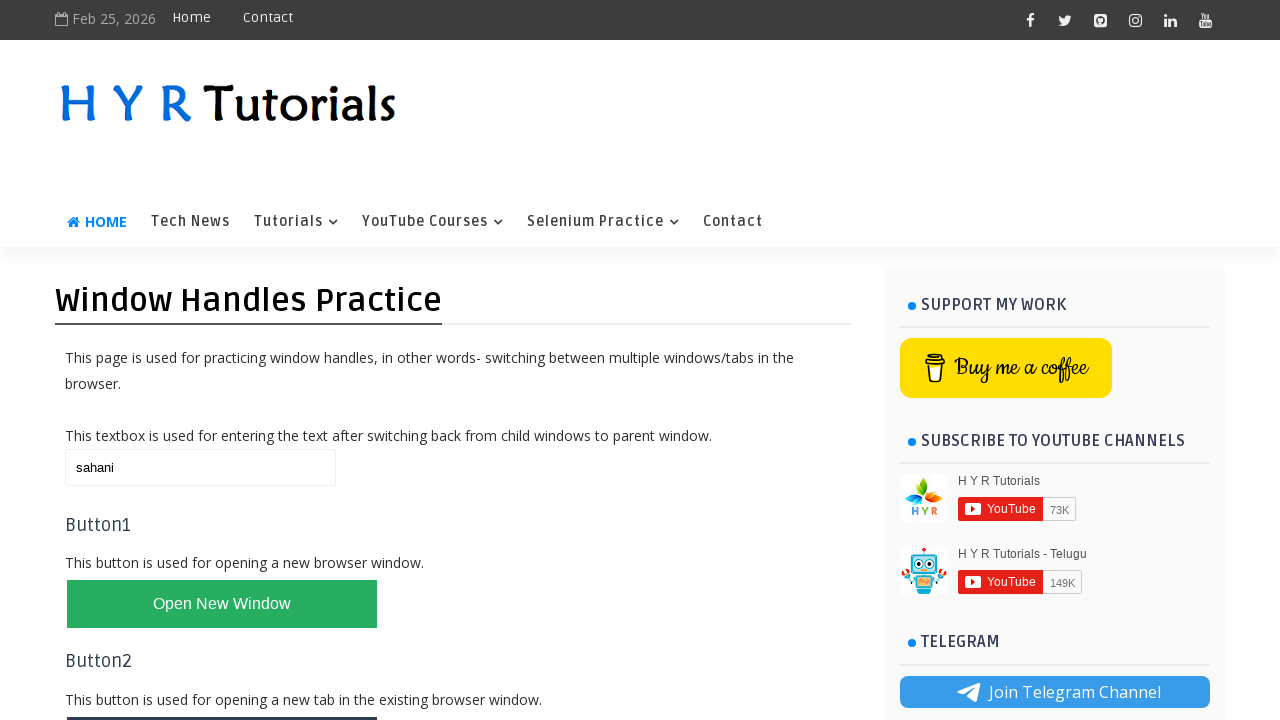

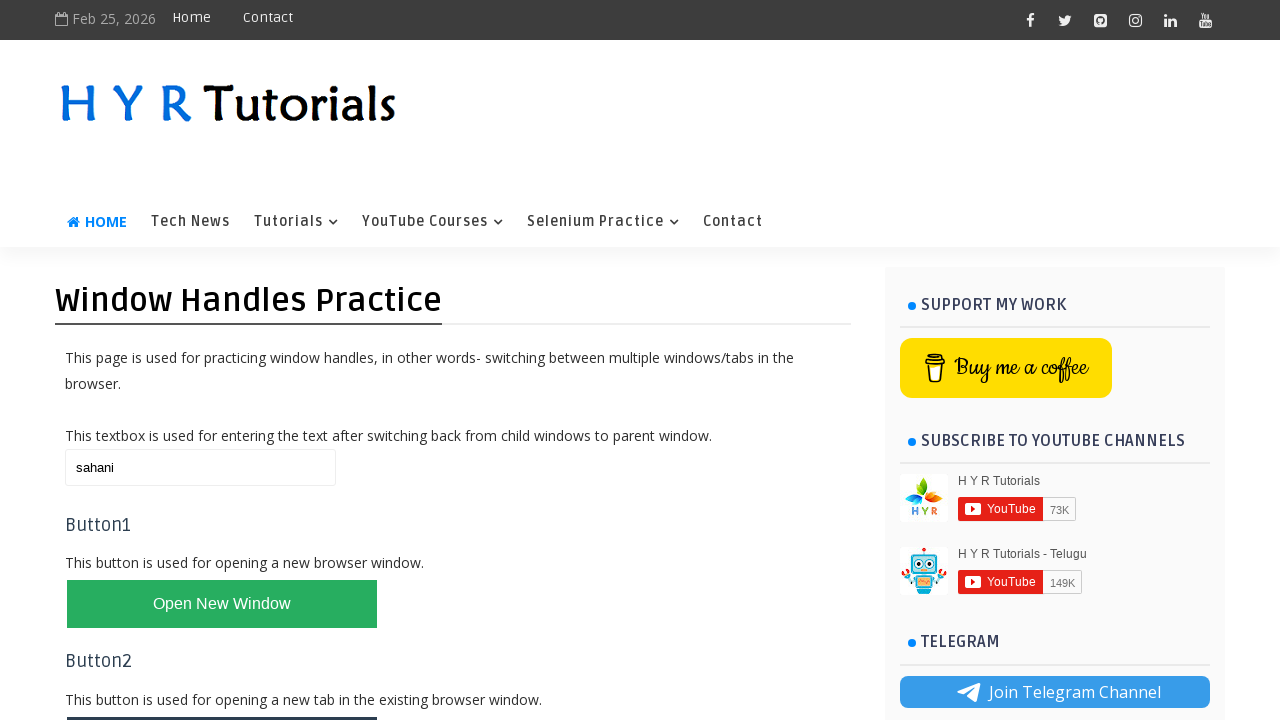